Tests interaction with iframes by locating a frame and filling a text input field within it

Starting URL: https://ui.vision/demo/webtest/frames/

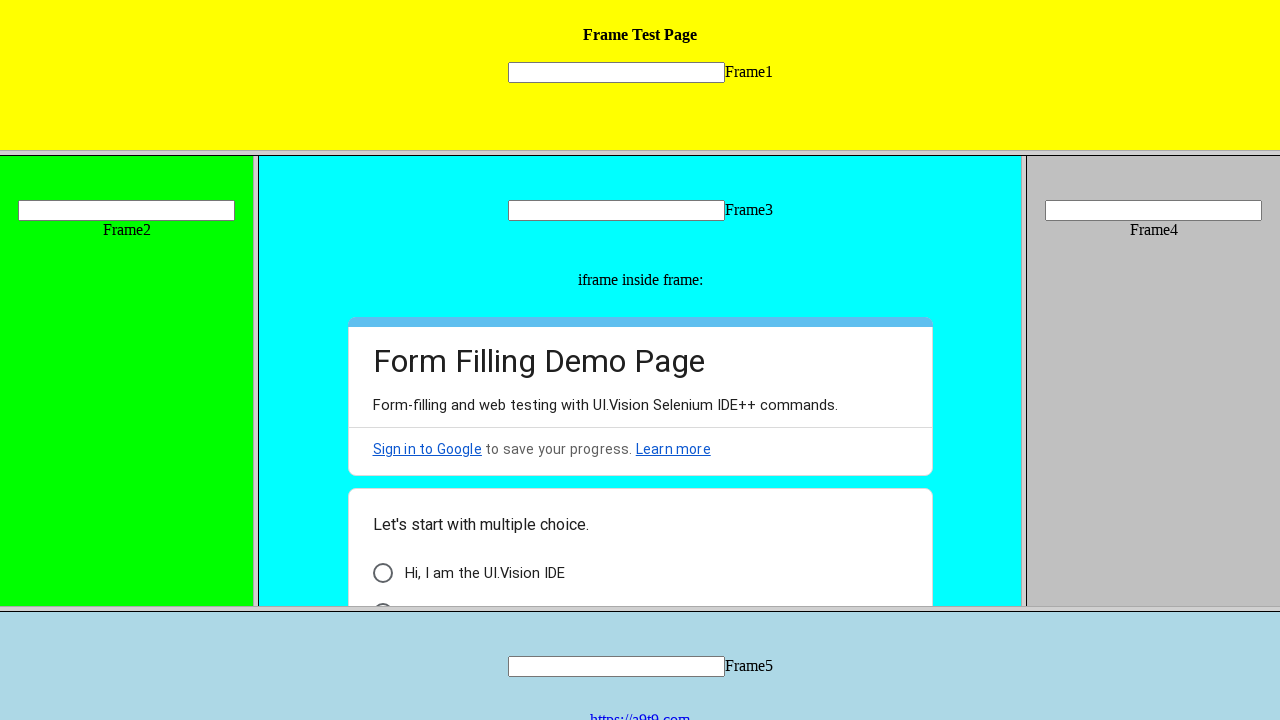

Located input field within iframe and filled it with 'Hello' on frame[src='frame_1.html'] >> internal:control=enter-frame >> [name='mytext1']
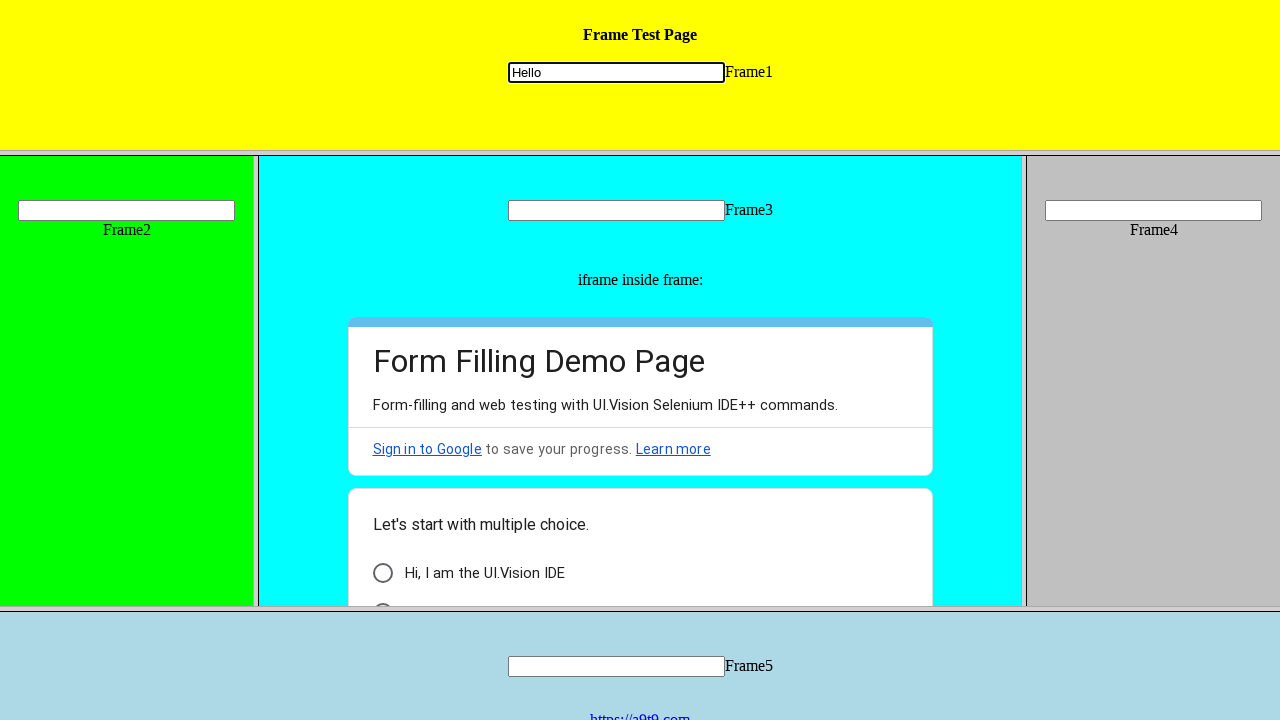

Waited 2 seconds for the action to be visible
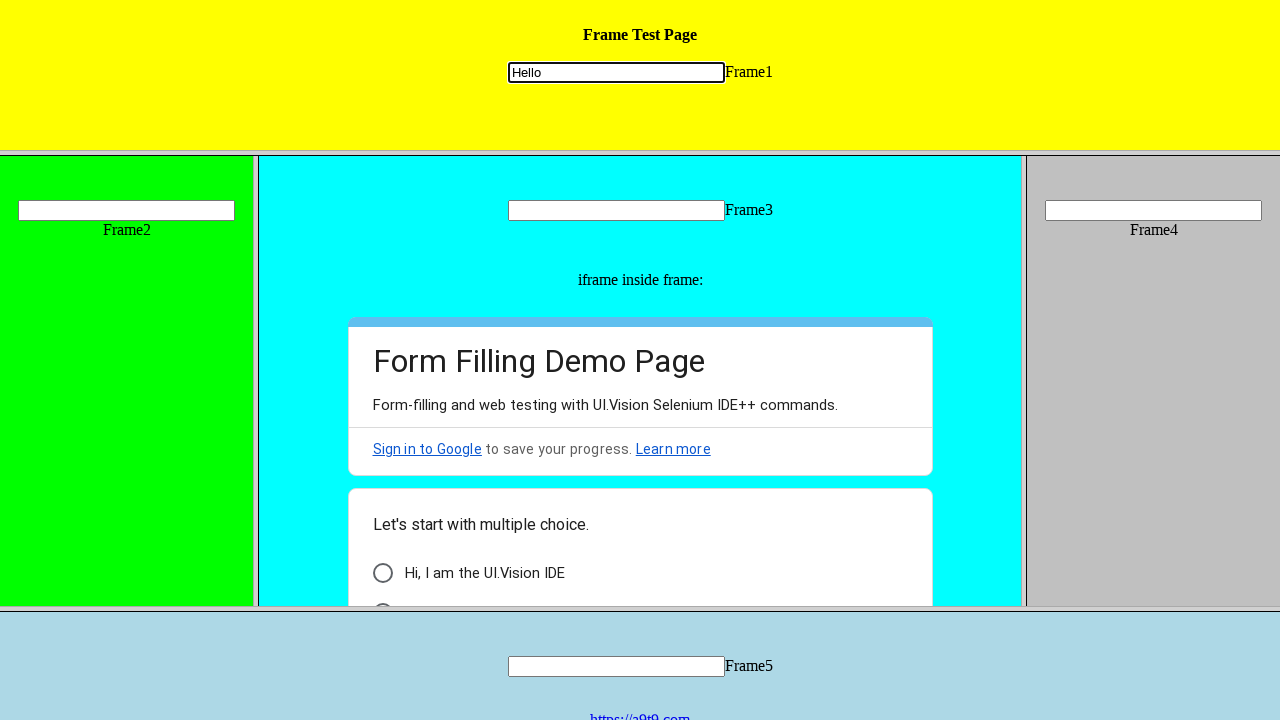

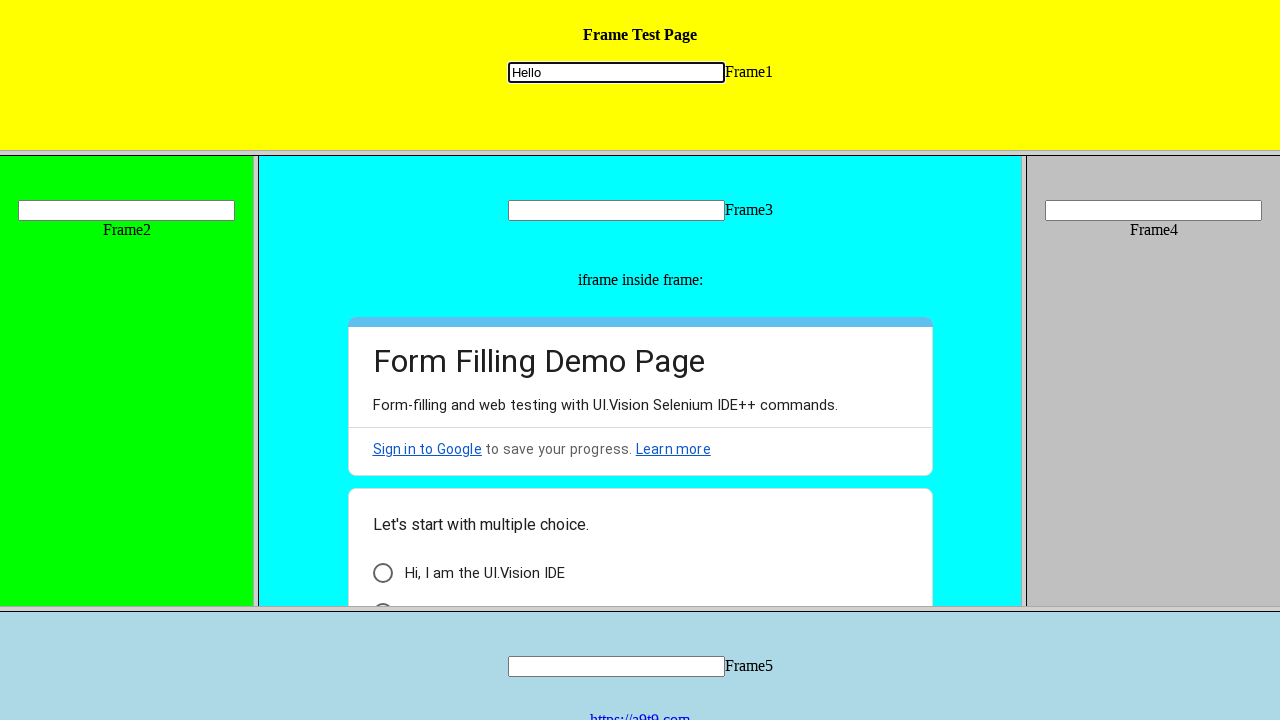